Tests adding multiple items to cart by clicking the add to cart button for 10 different products on a grocery shopping practice website

Starting URL: https://rahulshettyacademy.com/seleniumPractise/#/

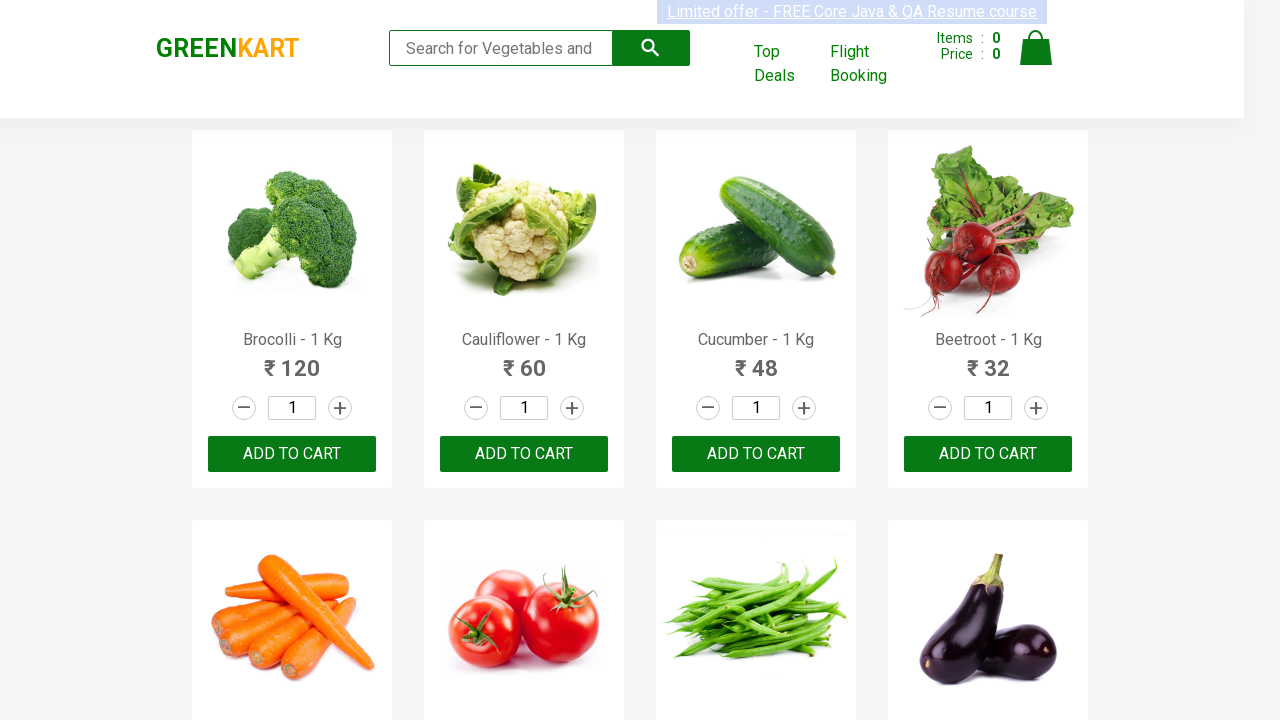

Clicked add to cart button for first product at (292, 454) on xpath=//*[@id='root']/div/div[1]/div/div[1]/div[3]/button
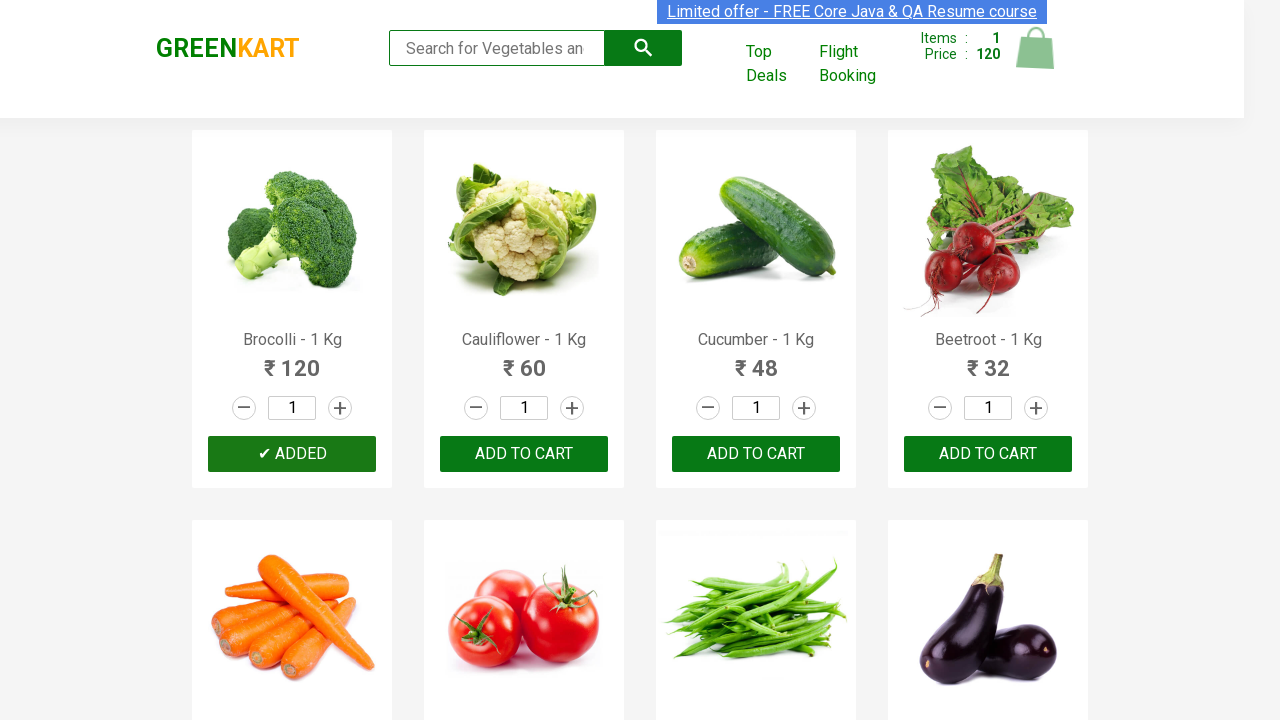

Clicked add to cart button for second product at (524, 454) on xpath=//*[@id='root']/div/div[1]/div/div[2]/div[3]/button
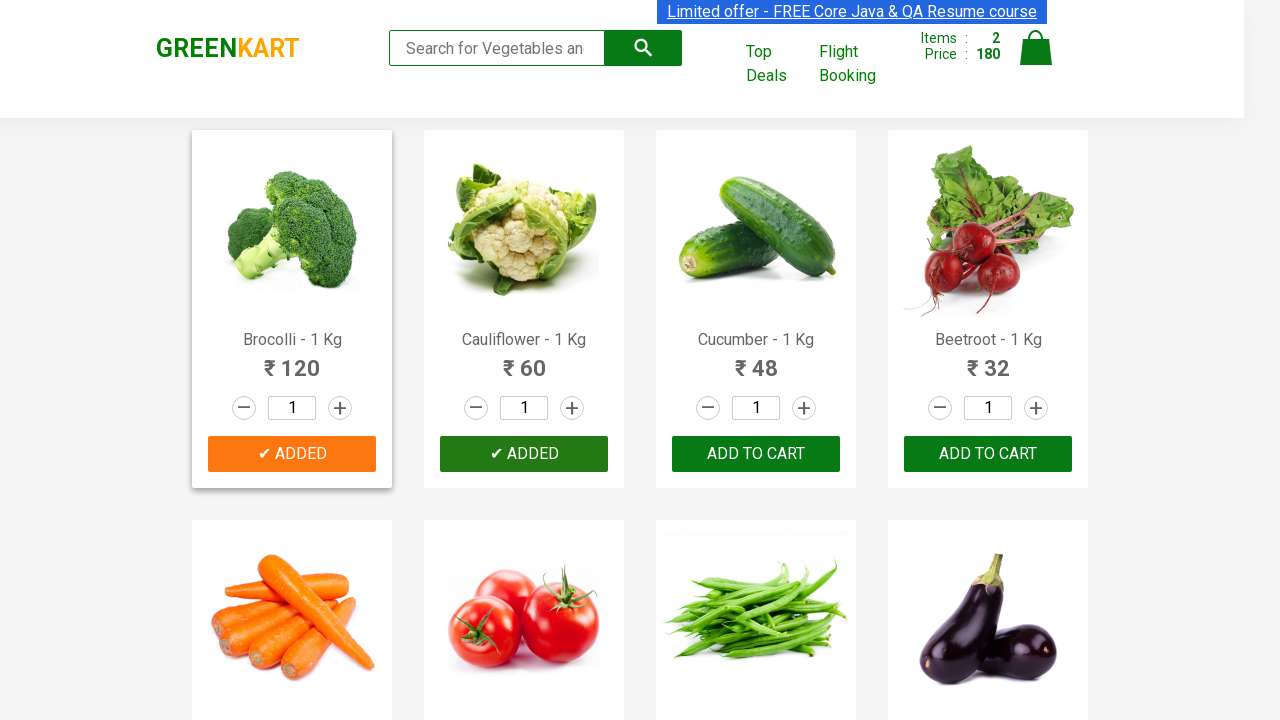

Clicked add to cart button for third product at (756, 454) on xpath=//*[@id='root']/div/div[1]/div/div[3]/div[3]/button
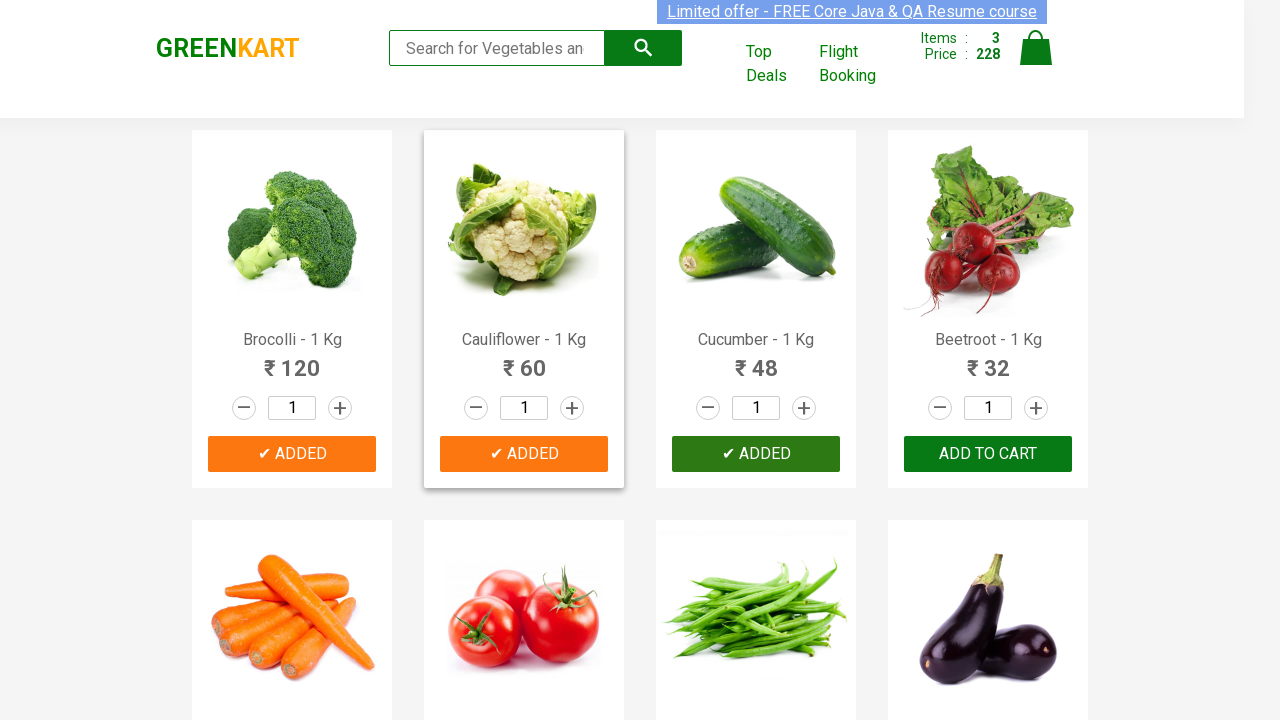

Clicked add to cart button for fourth product at (988, 454) on xpath=//*[@id='root']/div/div[1]/div/div[4]/div[3]/button
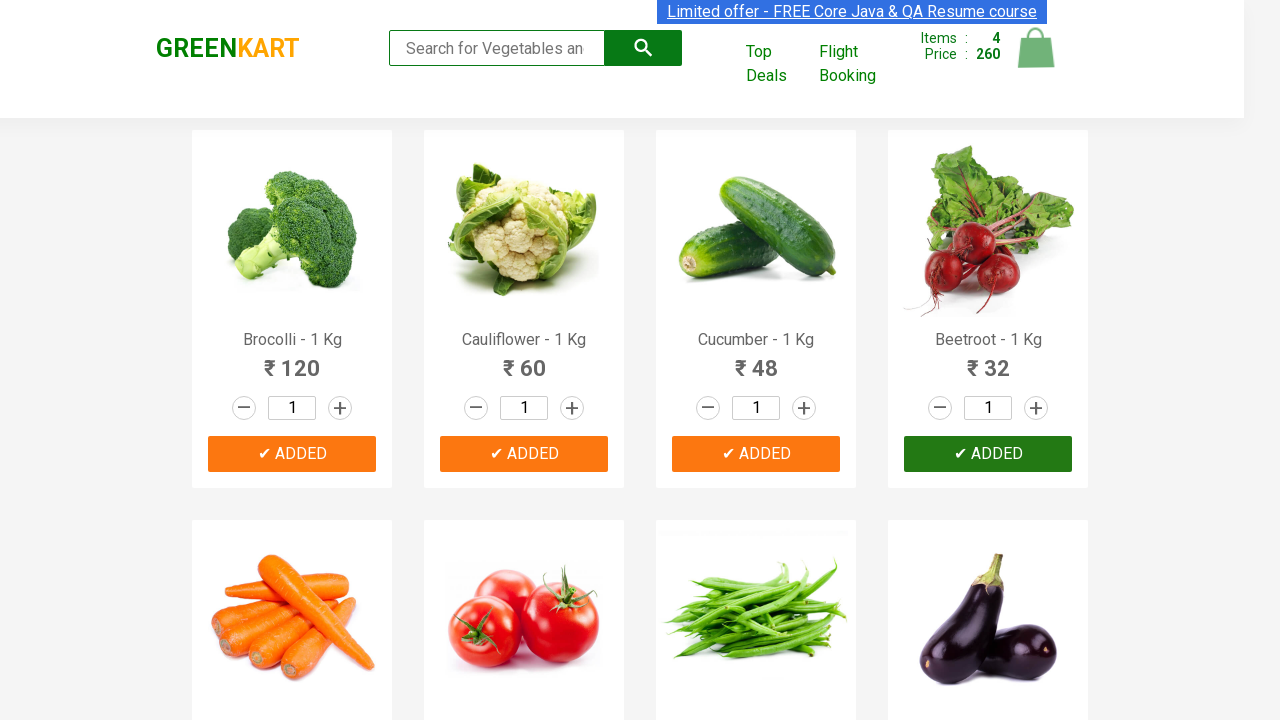

Clicked add to cart button for fifth product at (292, 360) on xpath=//*[@id='root']/div/div[1]/div/div[5]/div[3]/button
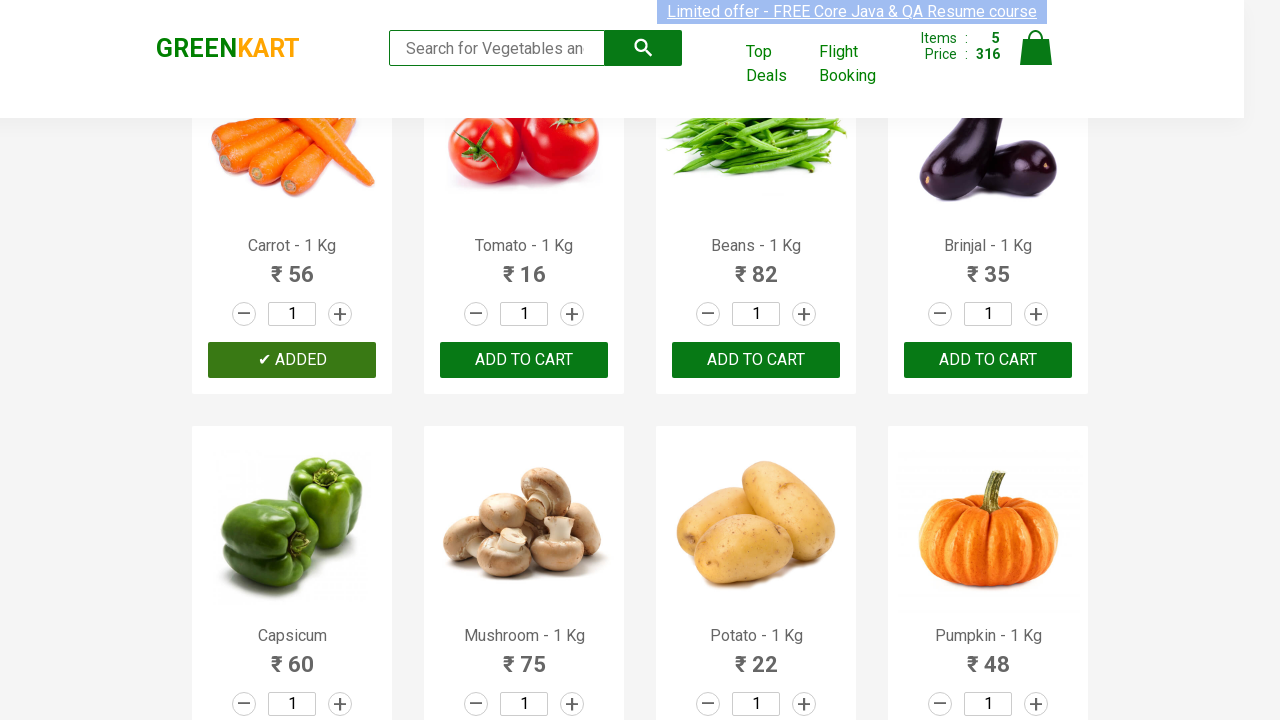

Clicked add to cart button for sixth product at (524, 360) on xpath=//*[@id='root']/div/div[1]/div/div[6]/div[3]/button
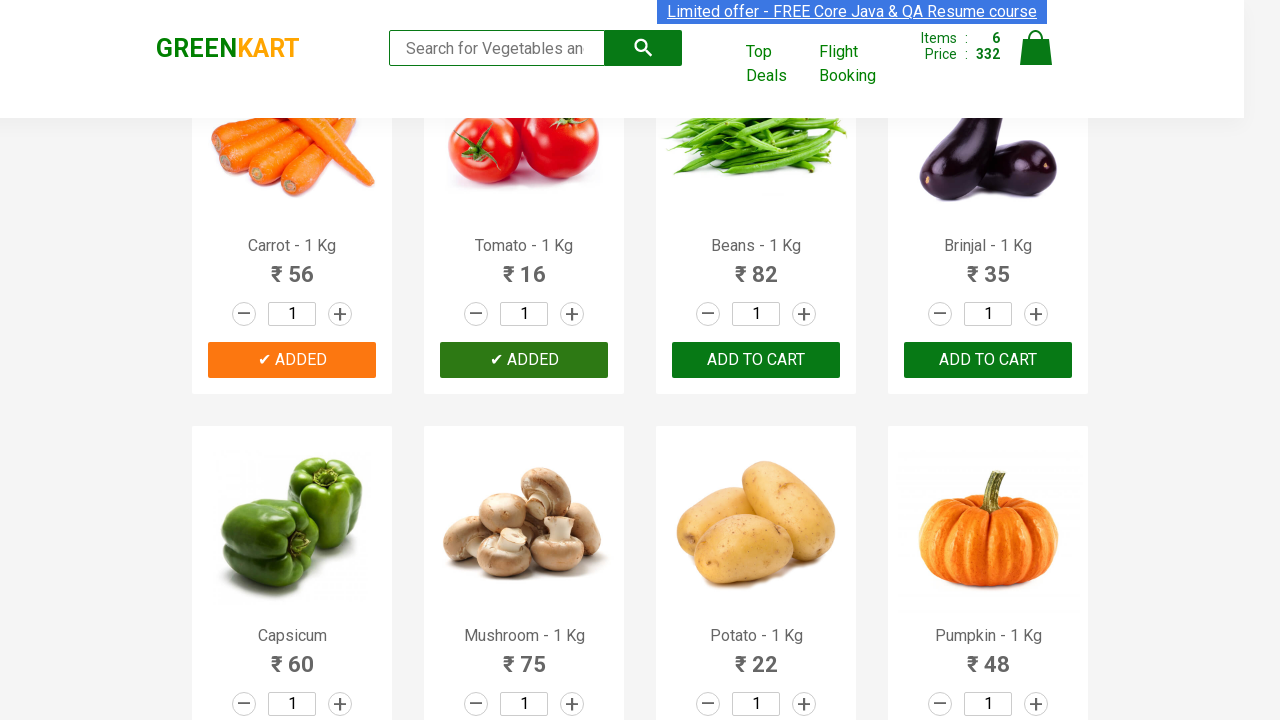

Clicked add to cart button for seventh product at (756, 360) on xpath=//*[@id='root']/div/div[1]/div/div[7]/div[3]/button
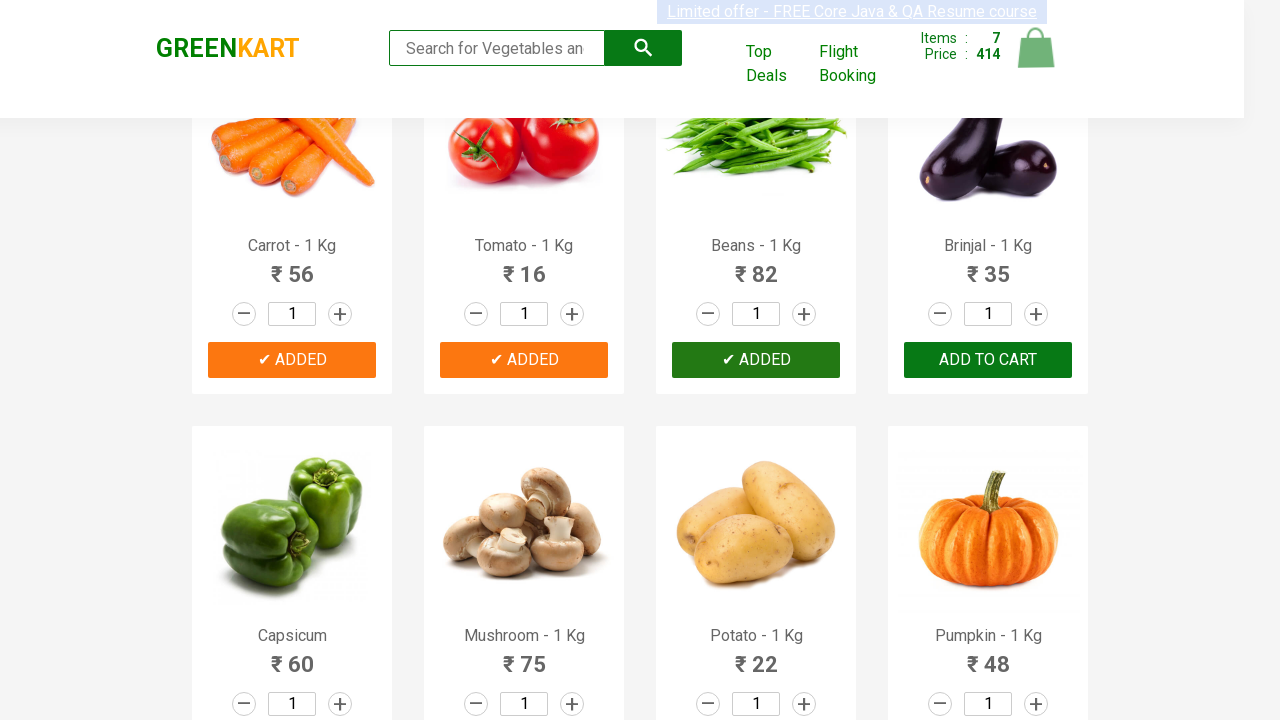

Clicked add to cart button for eighth product at (988, 360) on xpath=//*[@id='root']/div/div[1]/div/div[8]/div[3]/button
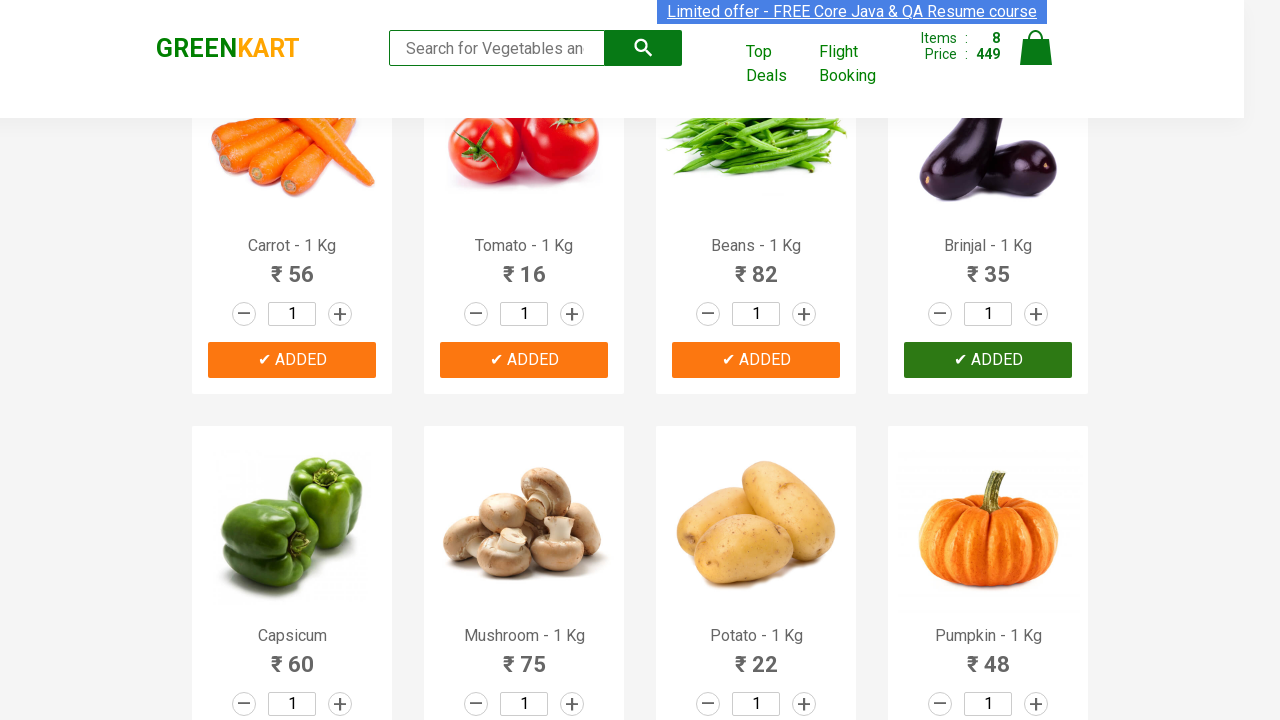

Clicked add to cart button for ninth product at (292, 360) on xpath=//*[@id='root']/div/div[1]/div/div[9]/div[3]/button
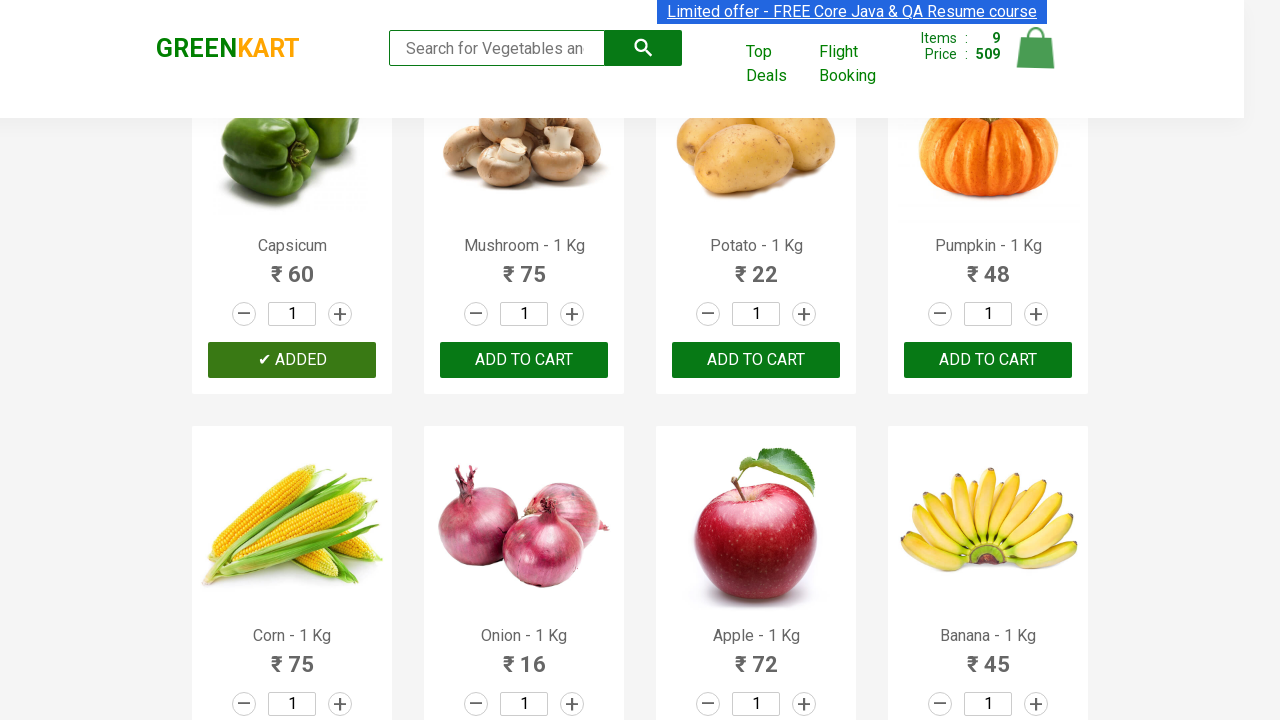

Clicked add to cart button for tenth product at (524, 360) on xpath=//*[@id='root']/div/div[1]/div/div[10]/div[3]/button
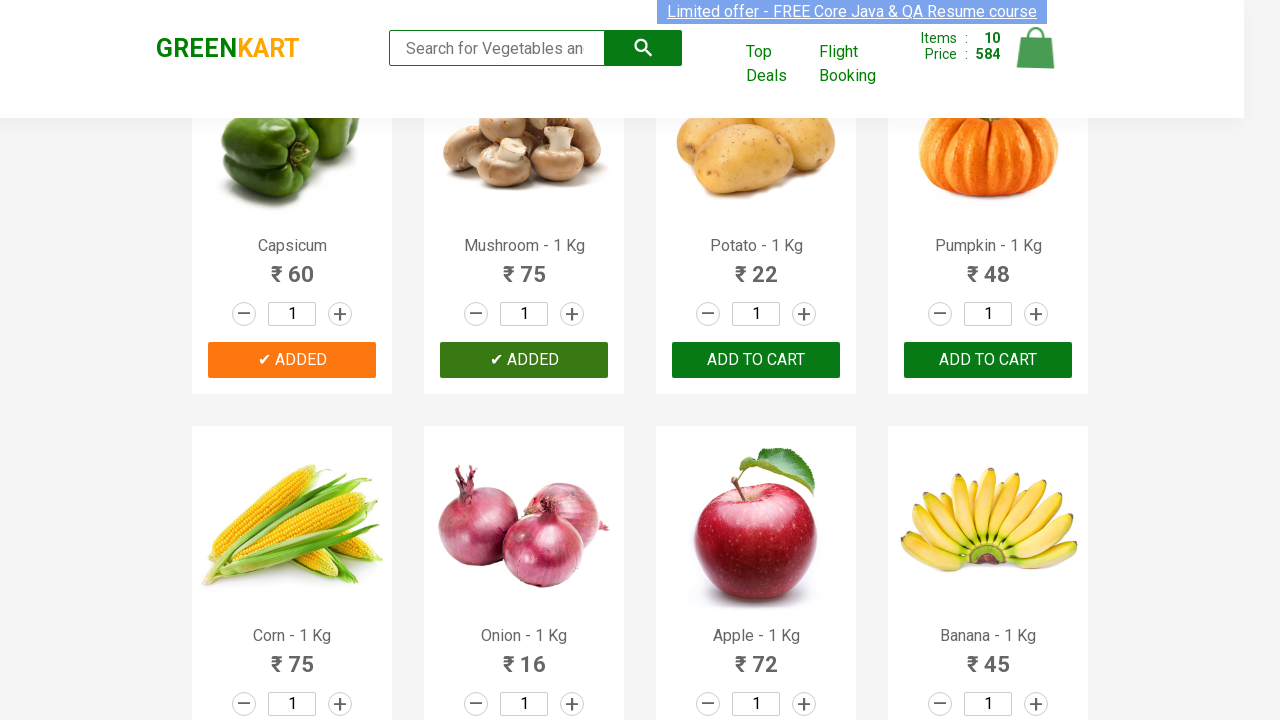

Waited for cart to update
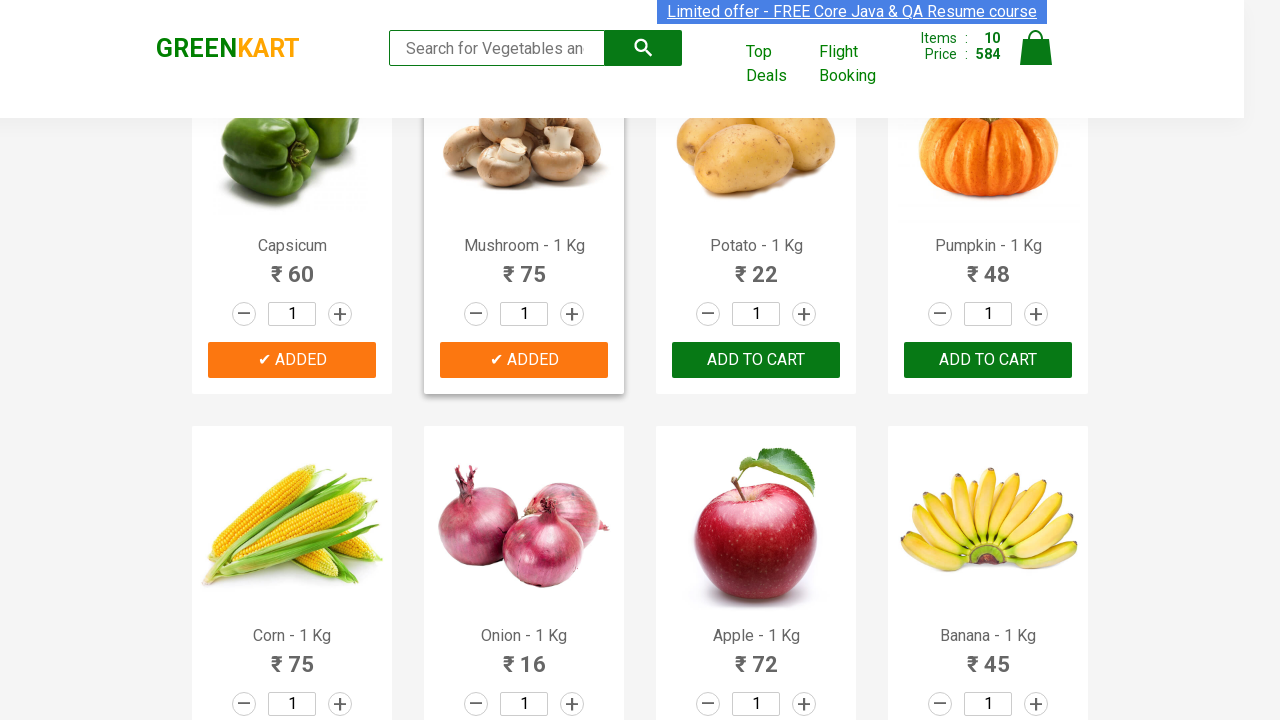

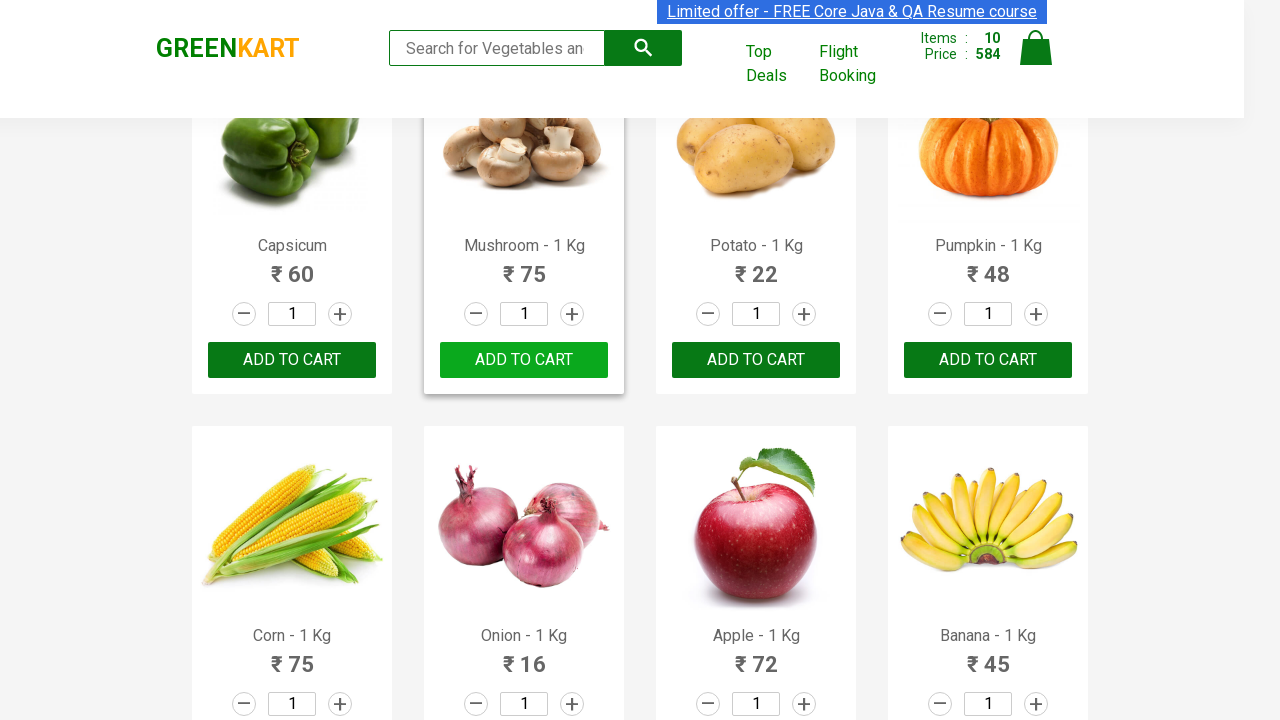